Tests drag and drop functionality by dragging an element from one location to another and verifying the success message

Starting URL: https://qavbox.github.io/demo/dragndrop/

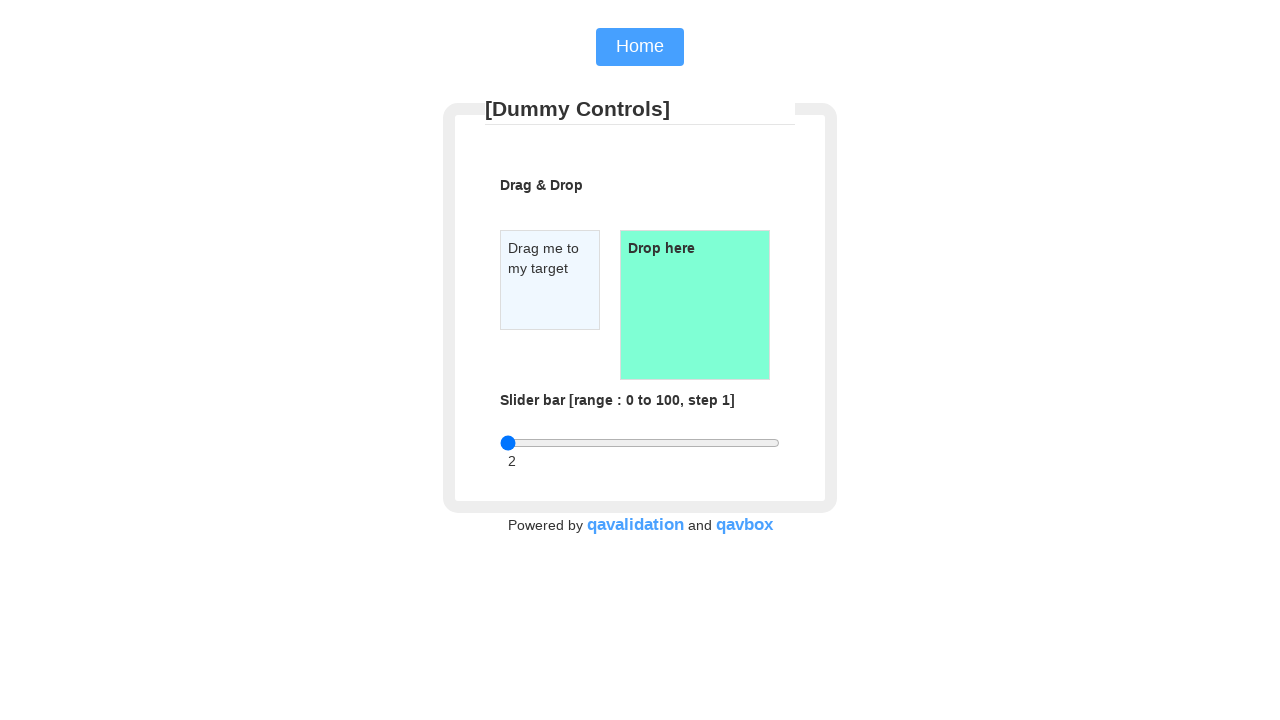

Located the draggable element
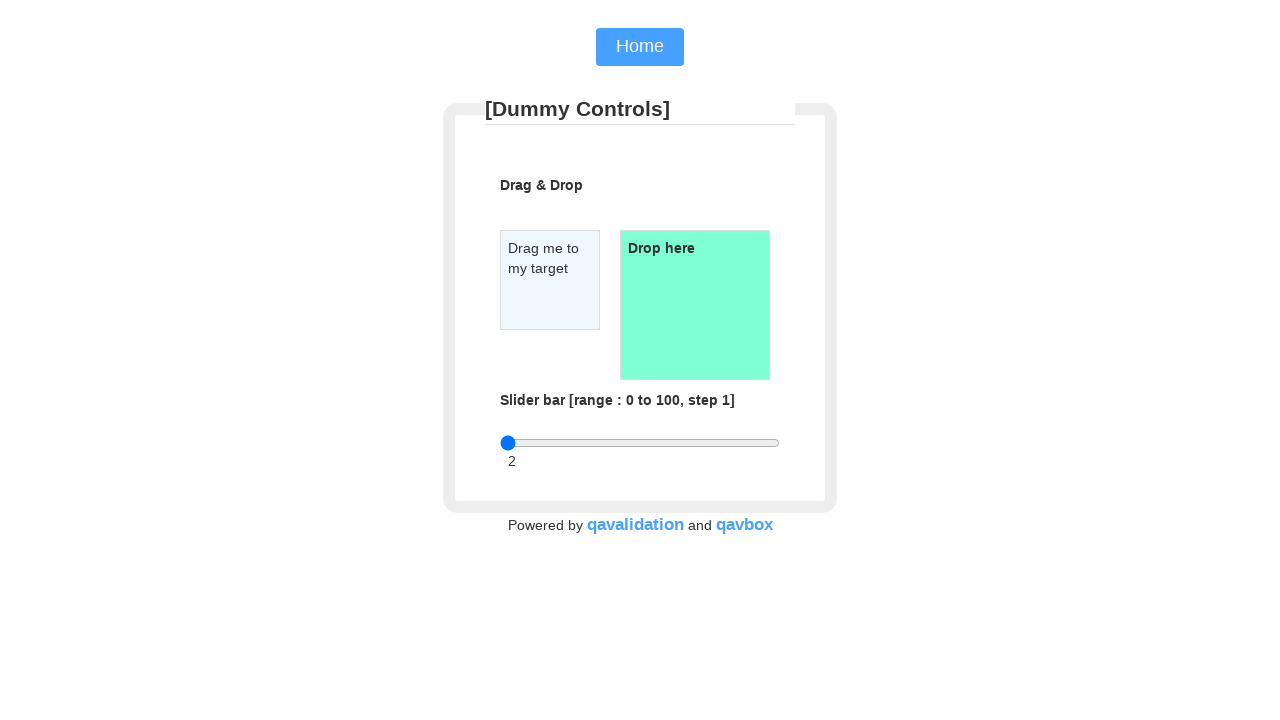

Located the droppable area
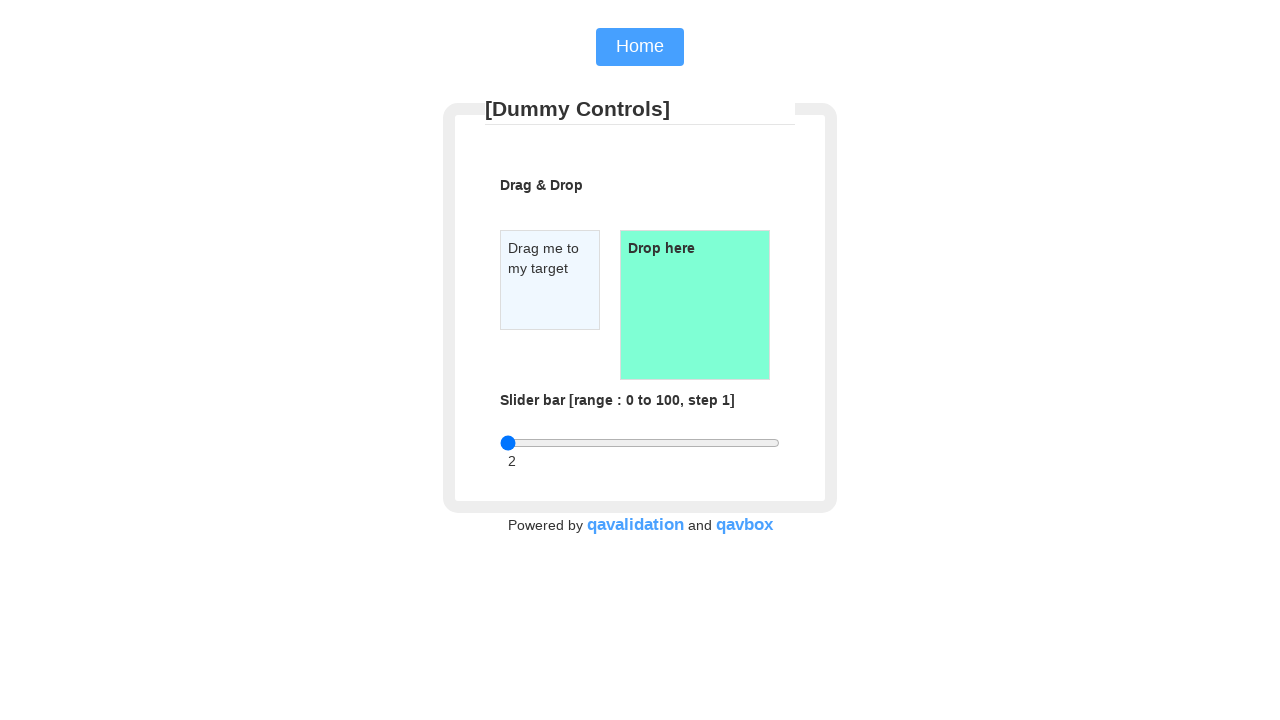

Dragged element to droppable area at (695, 305)
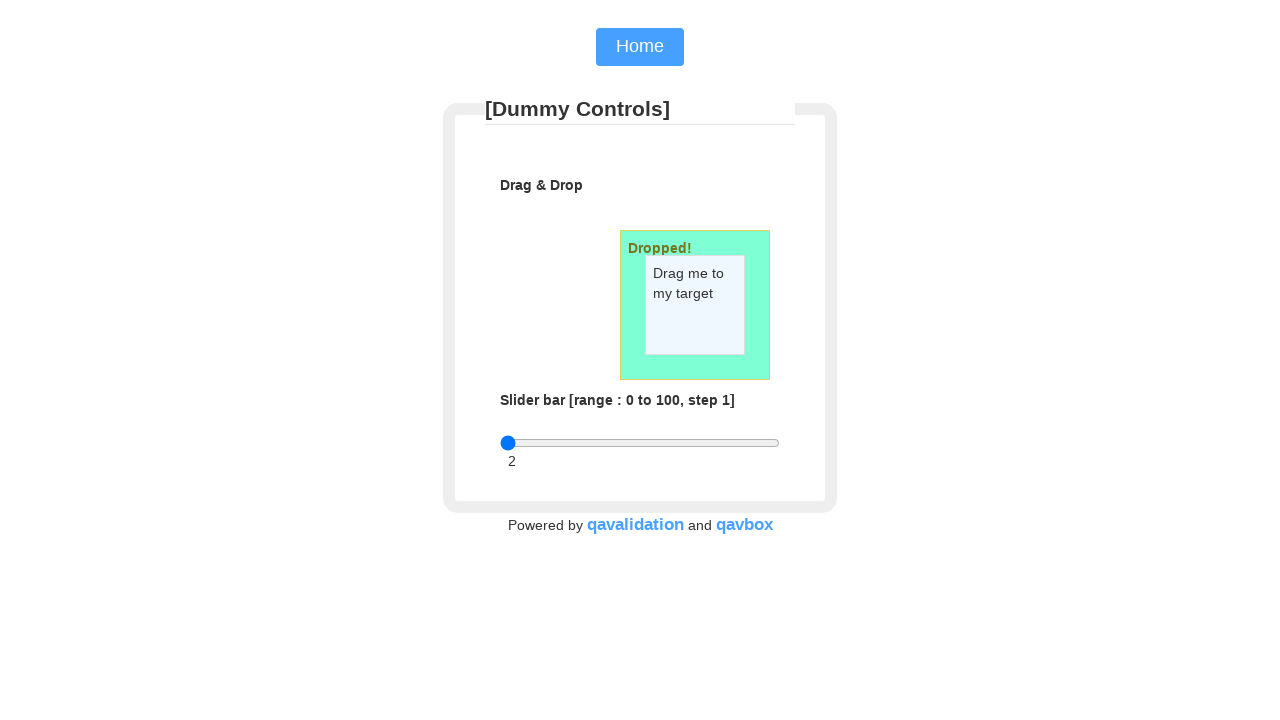

Waited 1 second for message to update
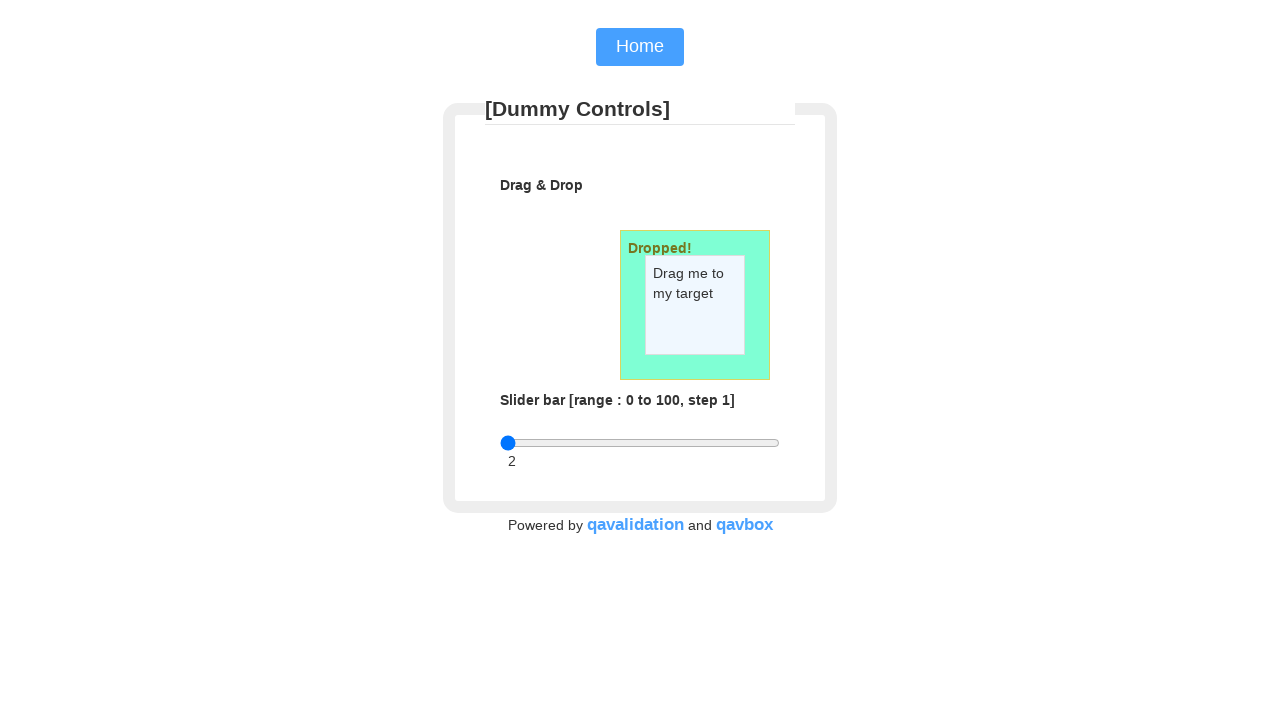

Verified 'Dropped!' success message appears
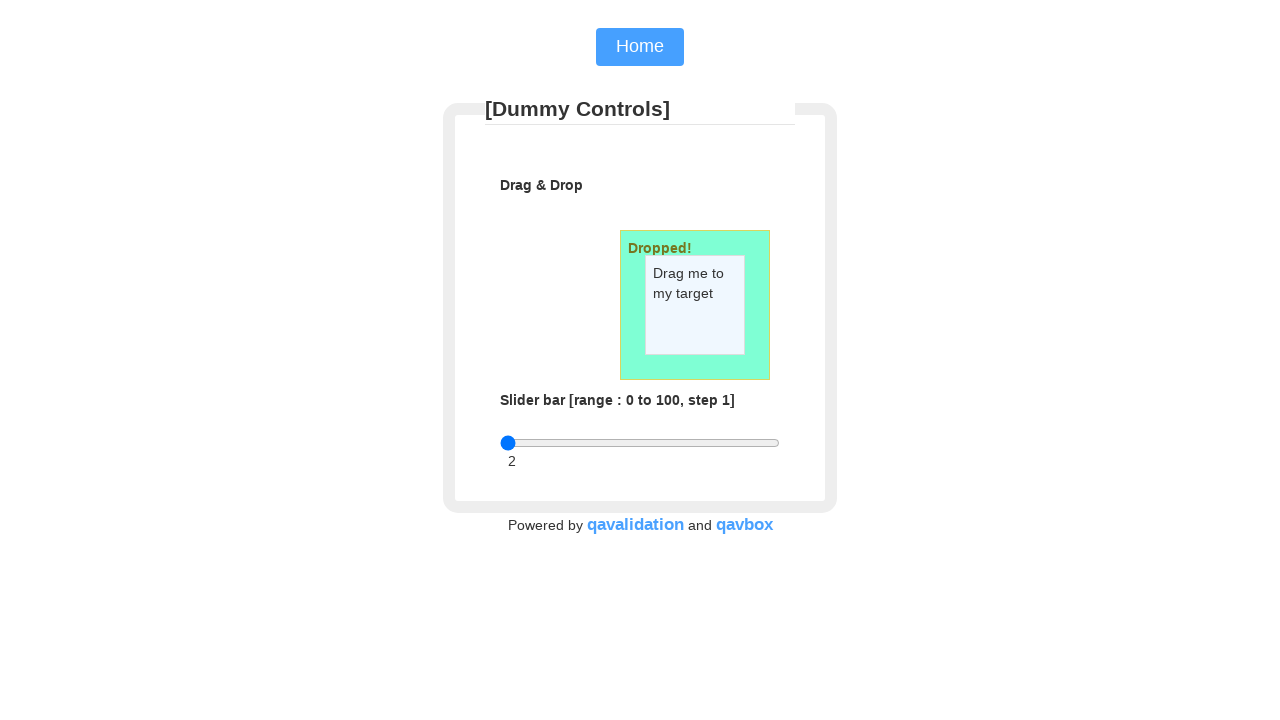

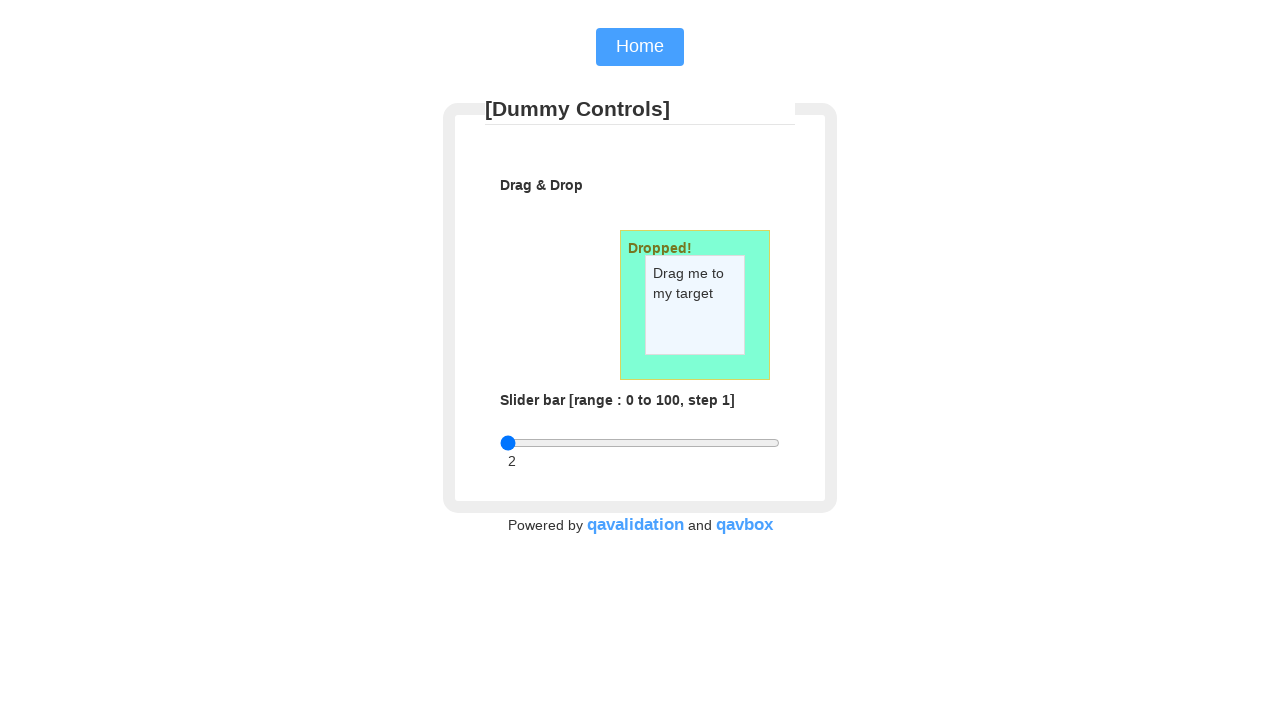